Tests a registration form by clicking on an active tab element and filling in first name and last name fields on a demo automation testing site.

Starting URL: https://demo.automationtesting.in/Register.html

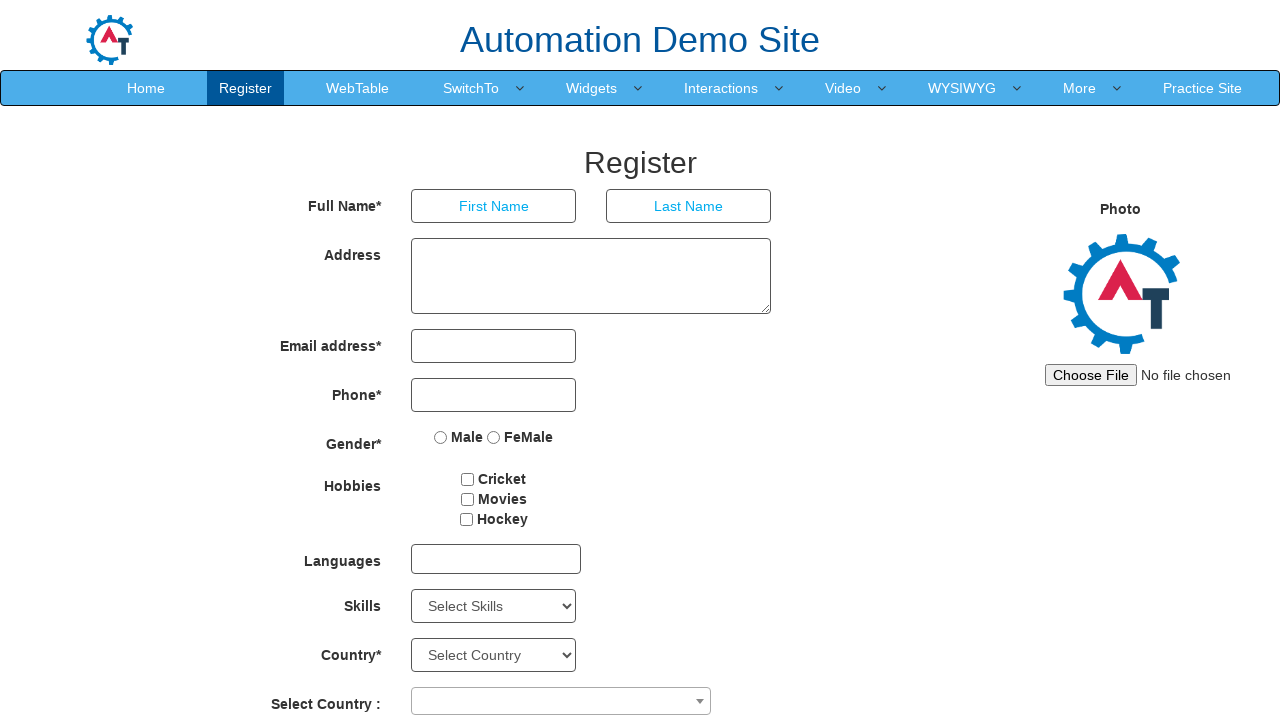

Clicked on the active tab element at (246, 88) on li.active
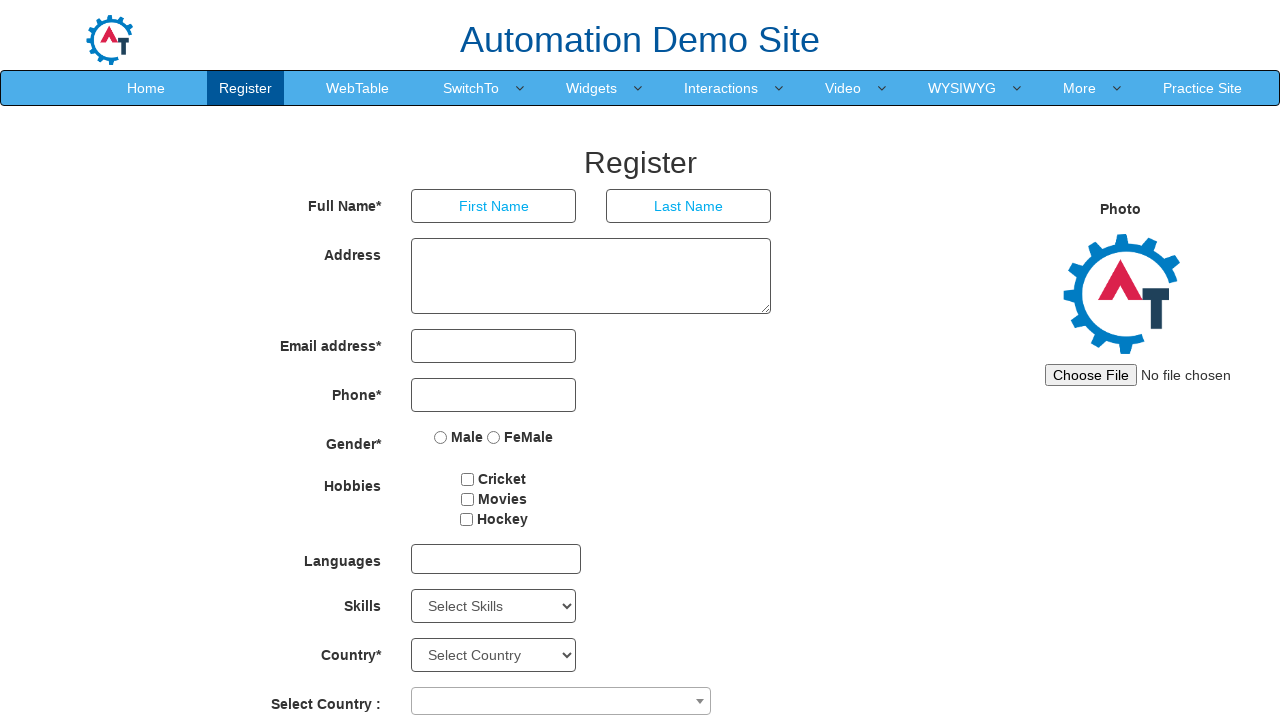

Waited 2000ms for form to be ready
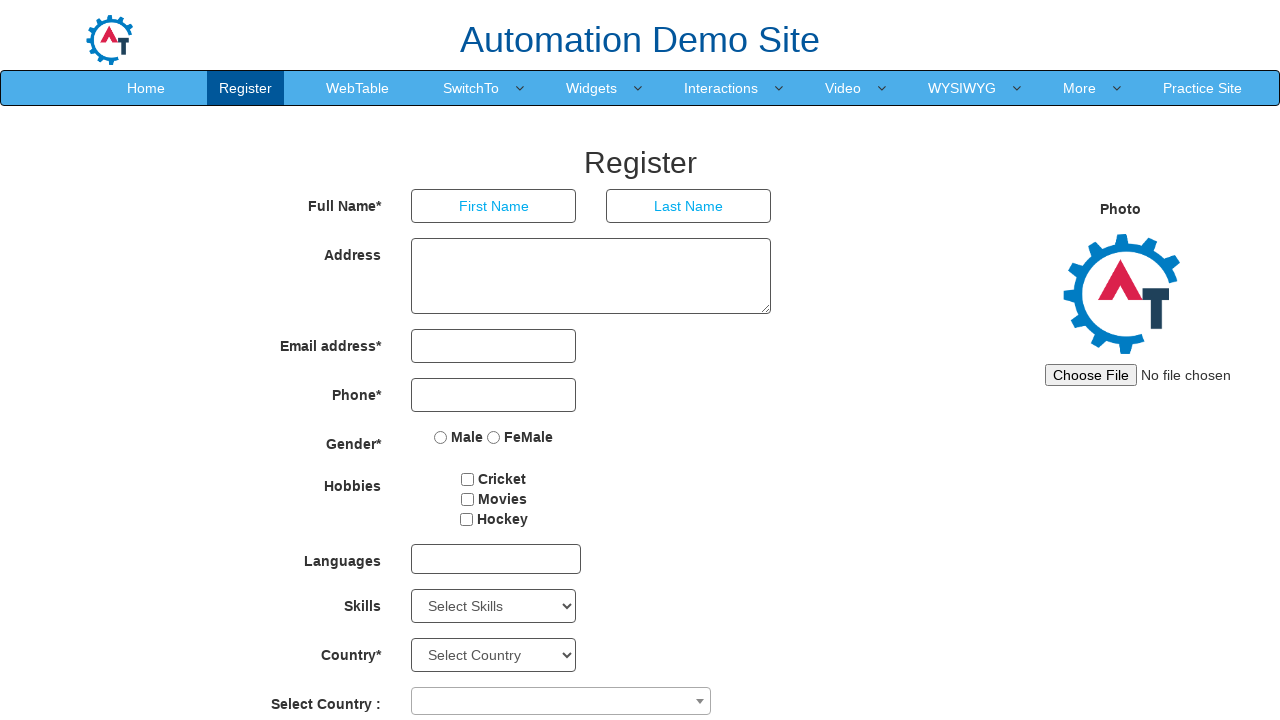

Filled first name field with 'Snehal' on input[placeholder='First Name']
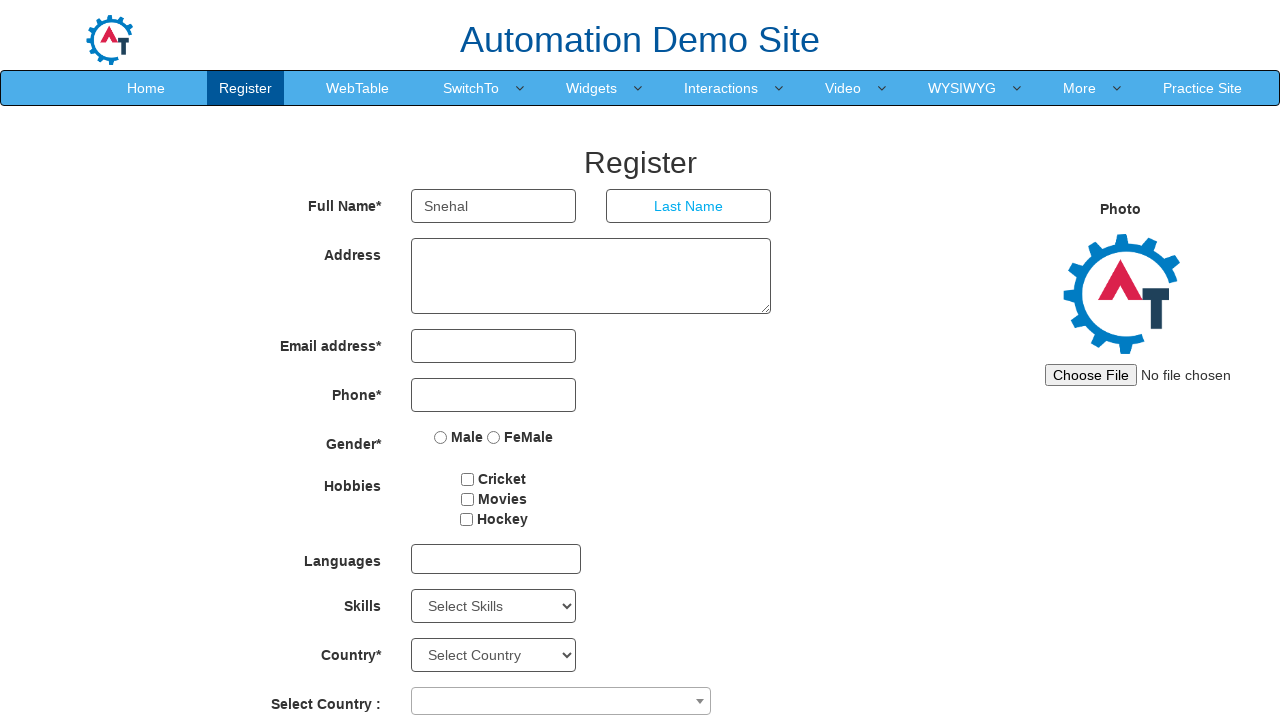

Filled last name field with 'kulkarni' on input[placeholder='Last Name']
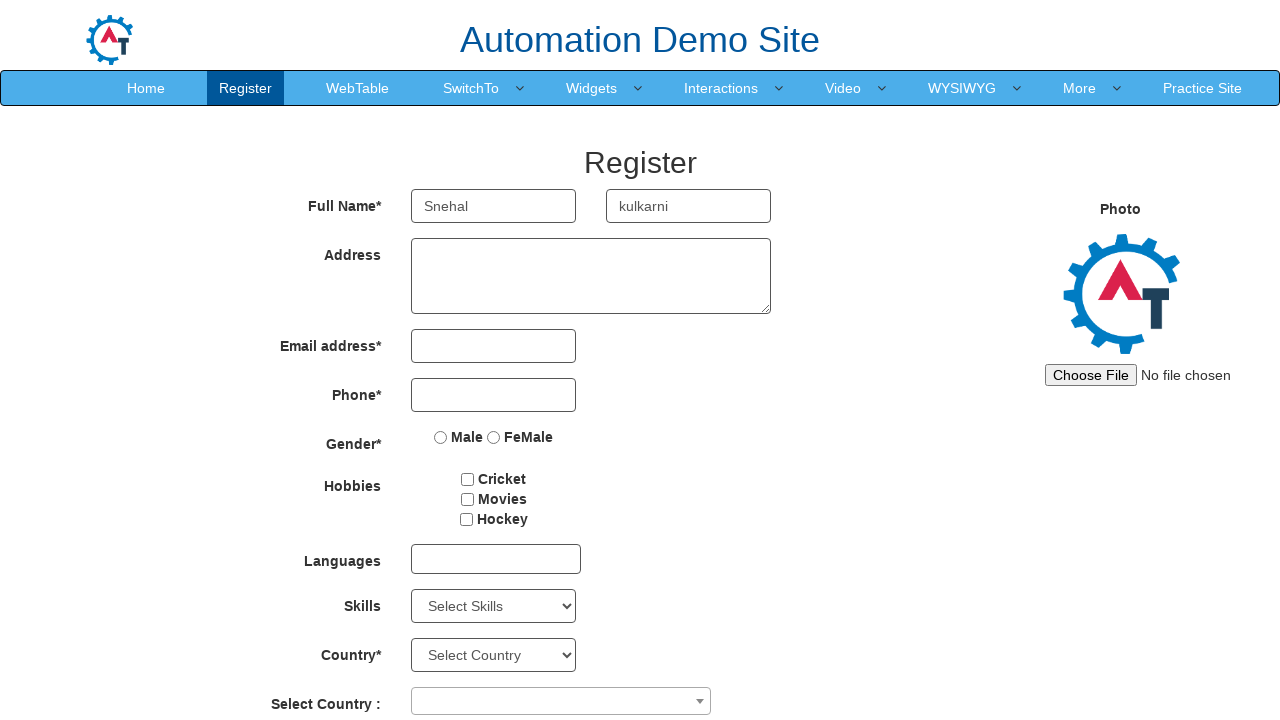

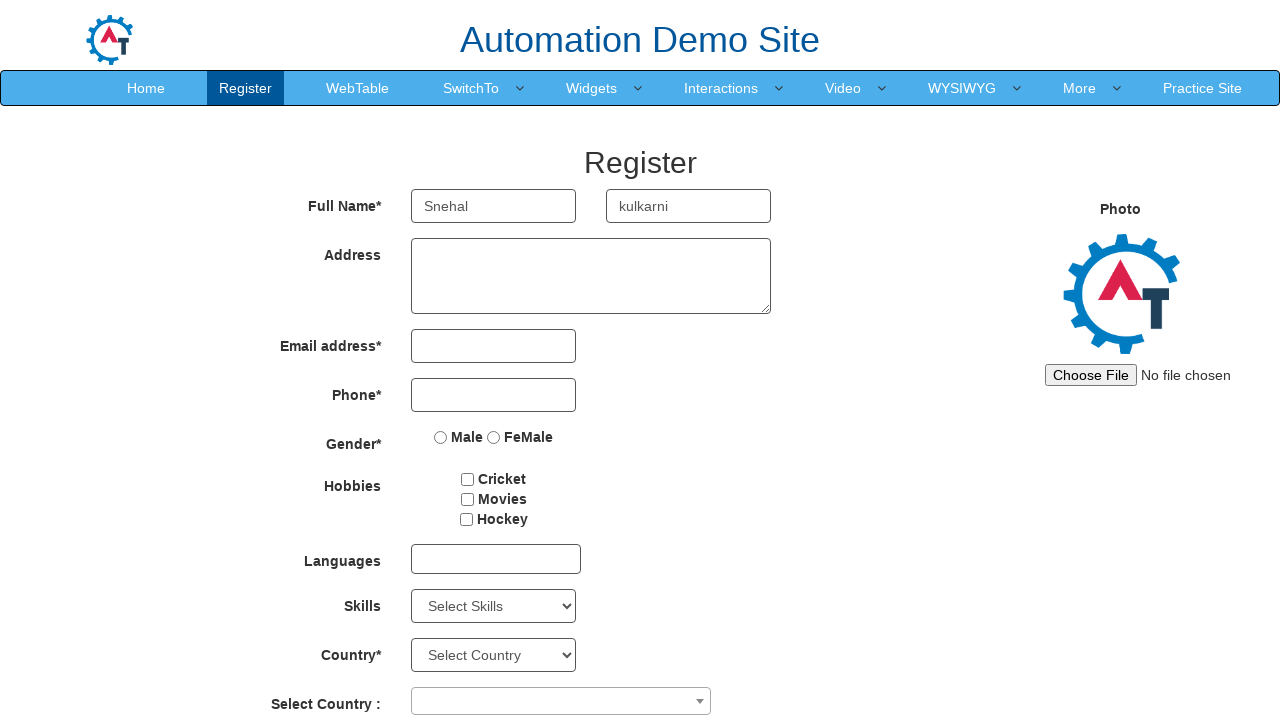